Tests static dropdown selection functionality by selecting options using different methods (by index, value, and visible text)

Starting URL: https://the-internet.herokuapp.com/dropdown

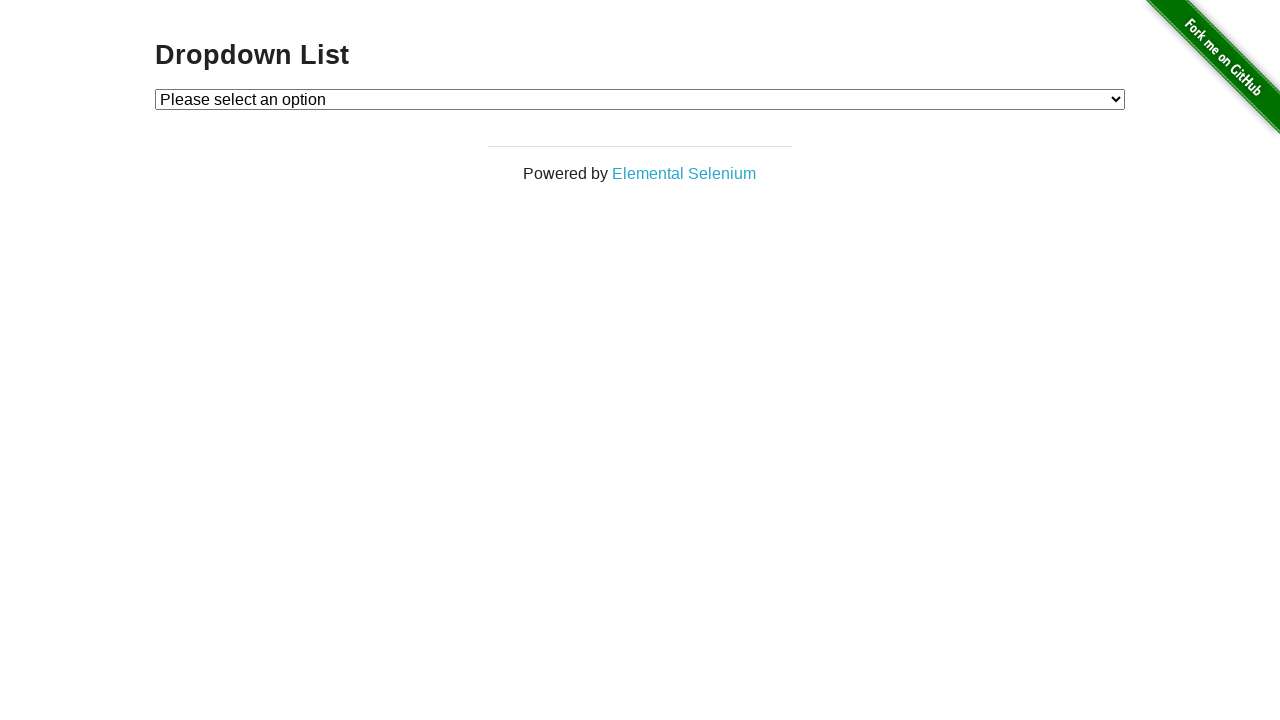

Located the dropdown element with id 'dropdown'
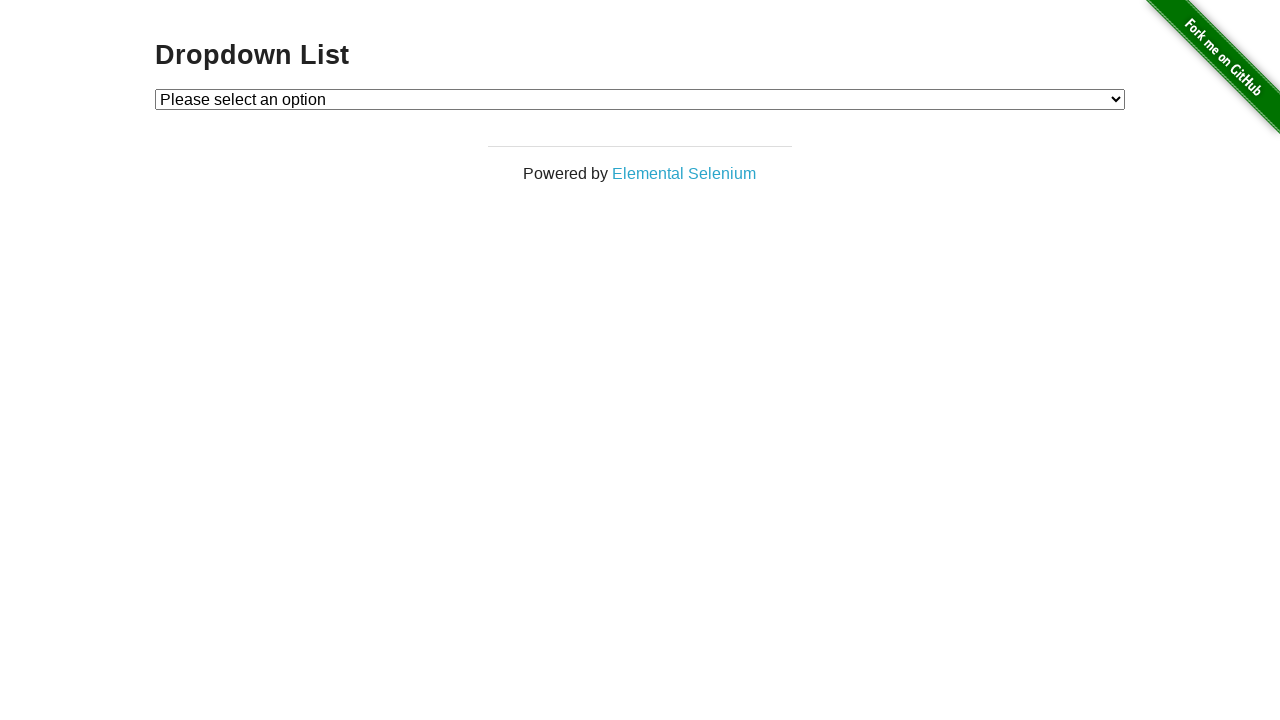

Selected dropdown option by index 1 on #dropdown
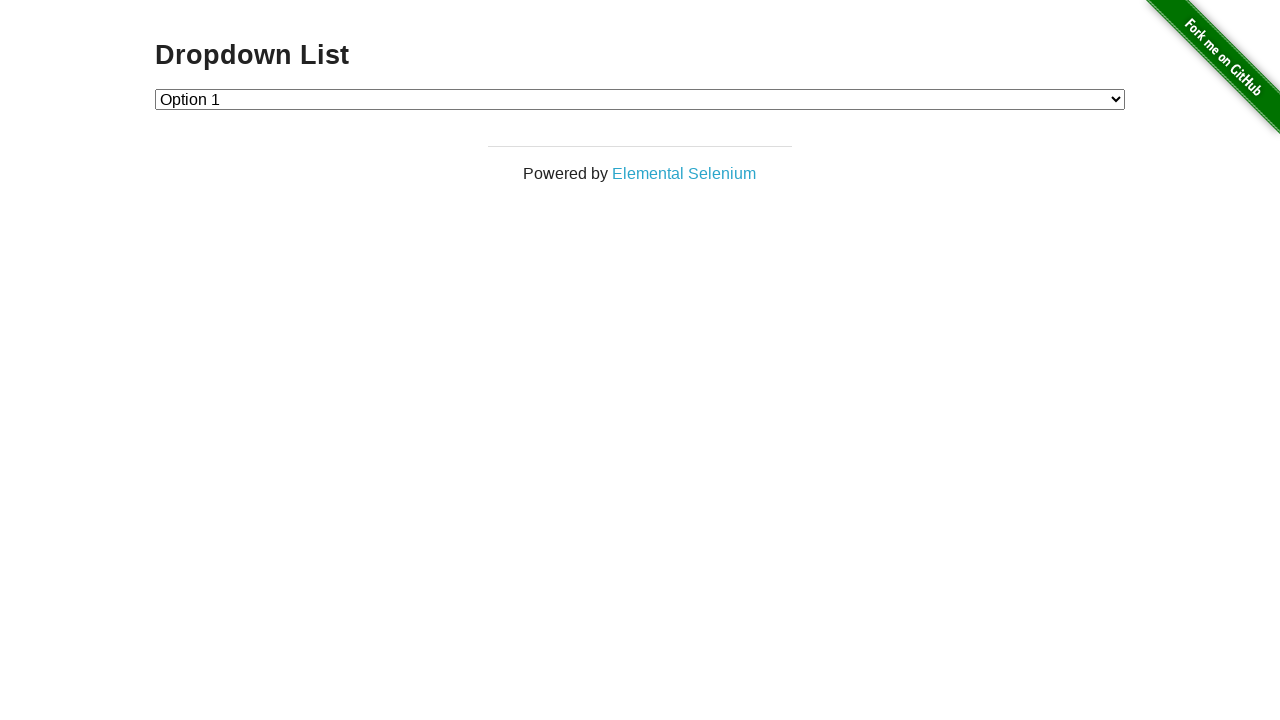

Selected dropdown option by value '2' on #dropdown
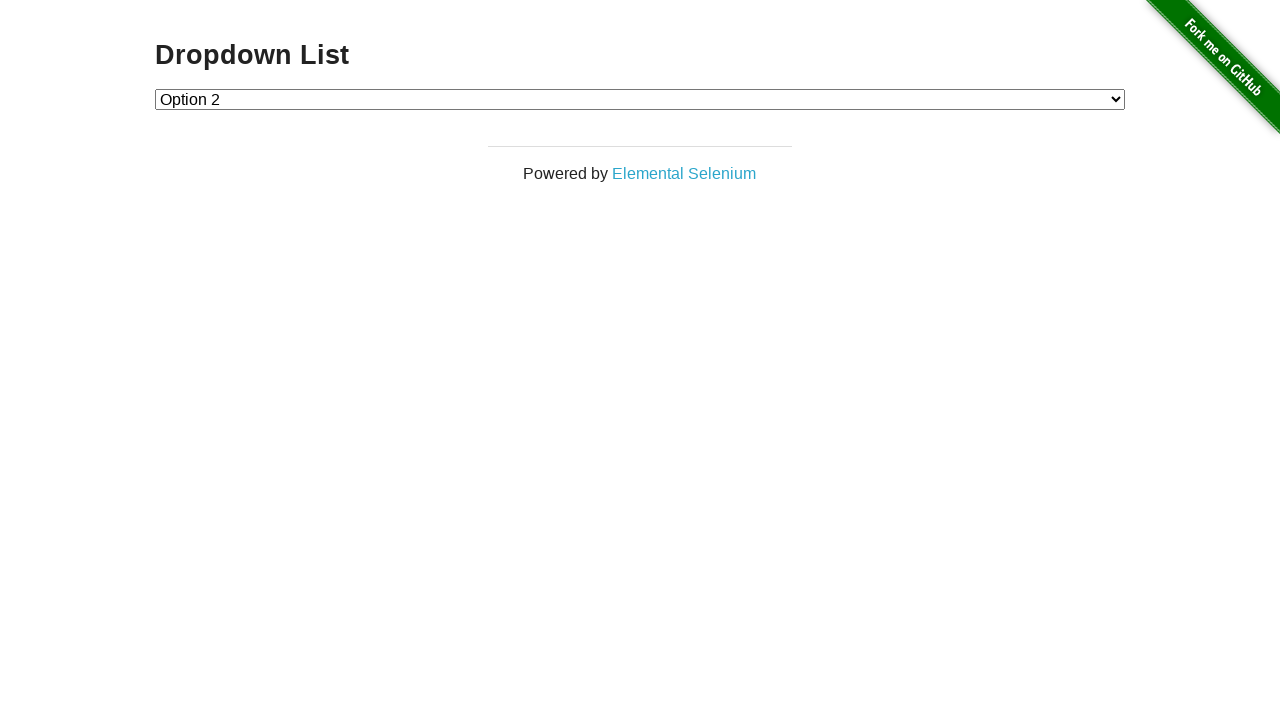

Selected dropdown option by visible text 'Option 1' on #dropdown
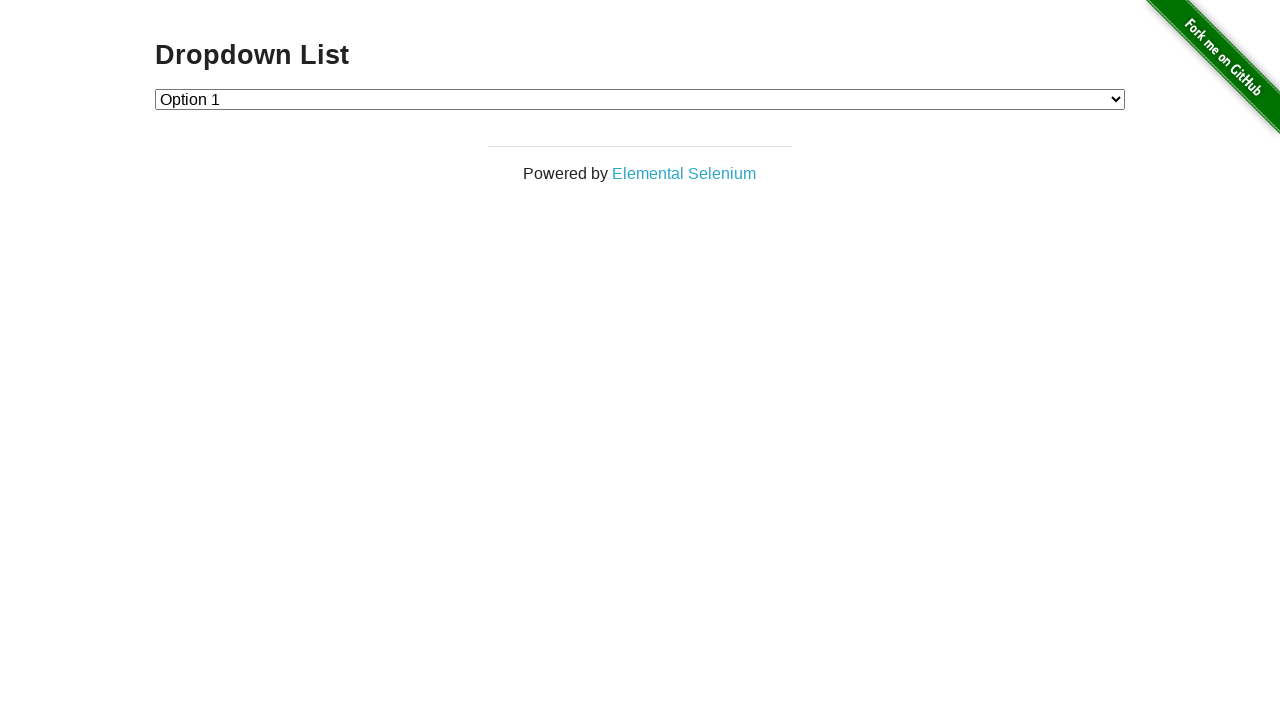

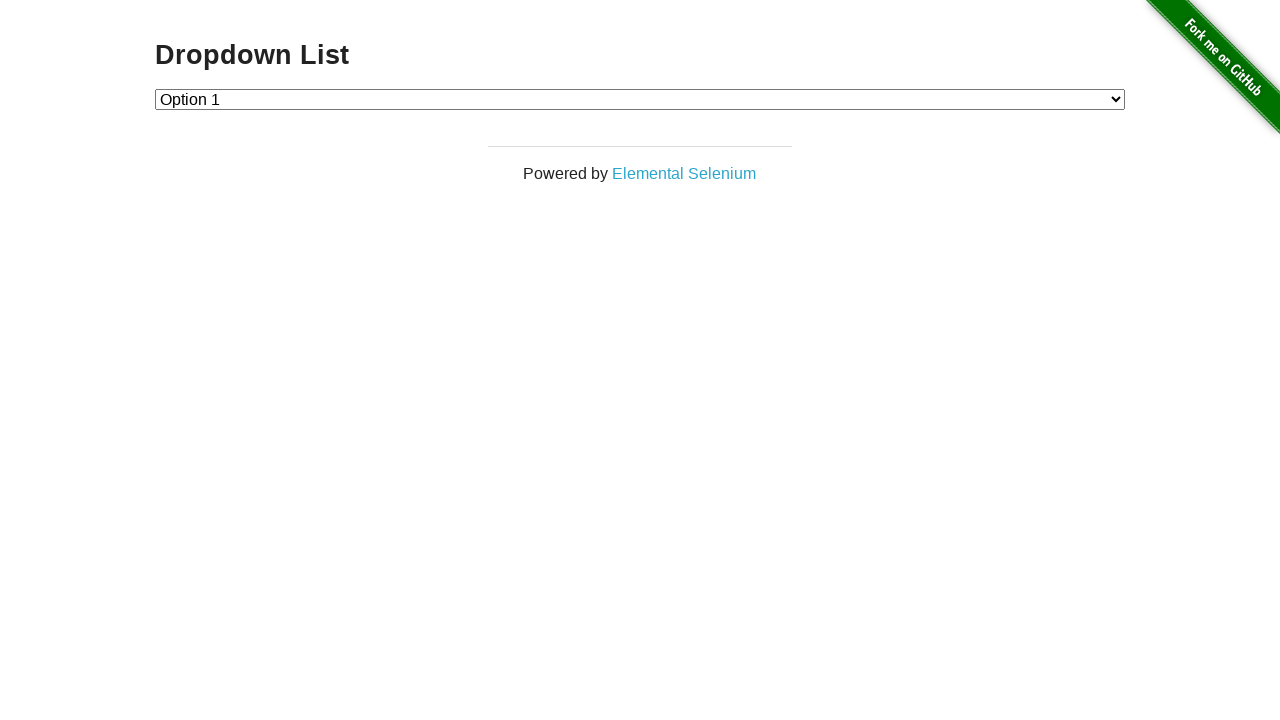